Tests dynamic controls by clicking the Enable button, waiting for an input box to become clickable, and then entering text into it

Starting URL: https://the-internet.herokuapp.com/dynamic_controls

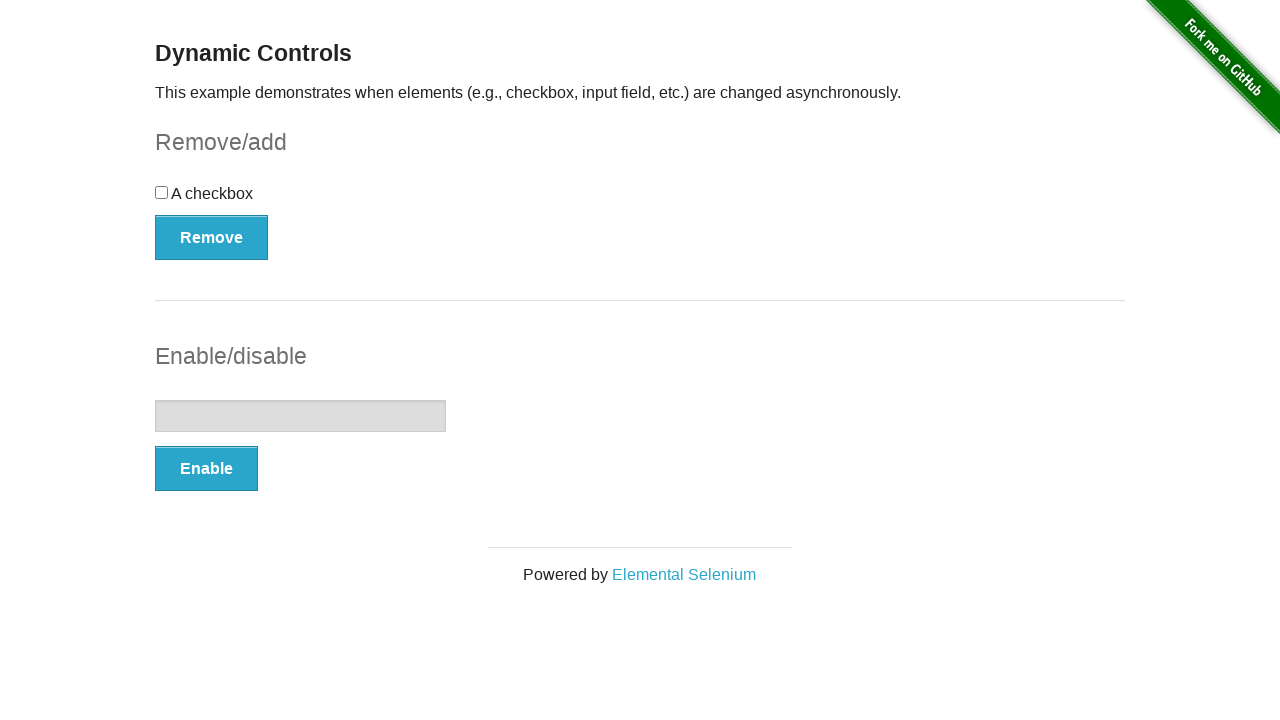

Clicked the Enable button at (206, 469) on xpath=//button[text()='Enable']
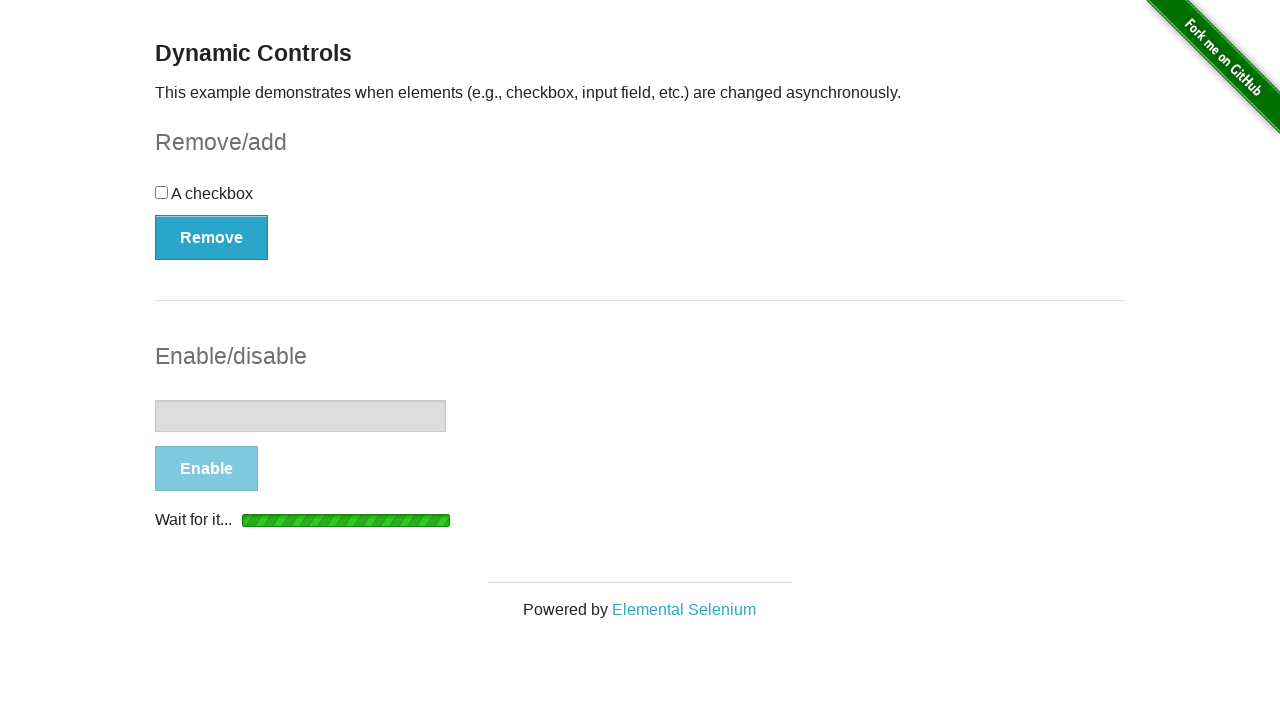

Waited for input box to become visible
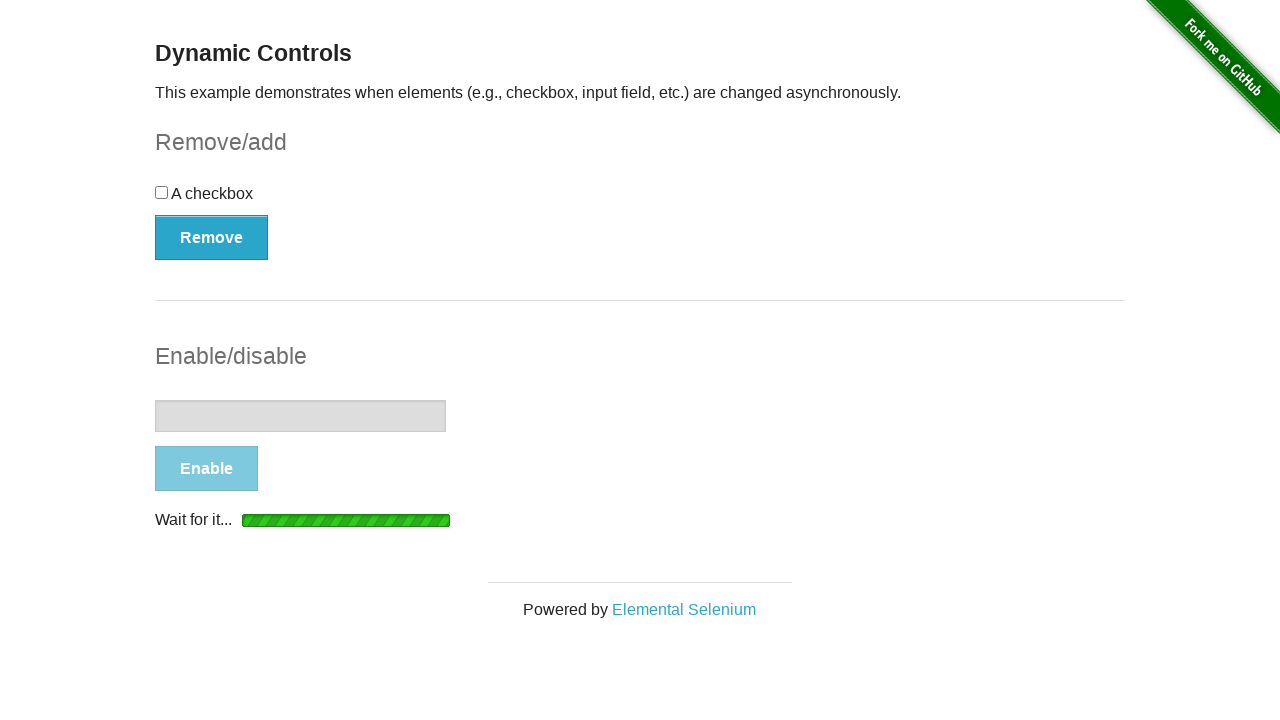

Confirmed input box is visible and ready
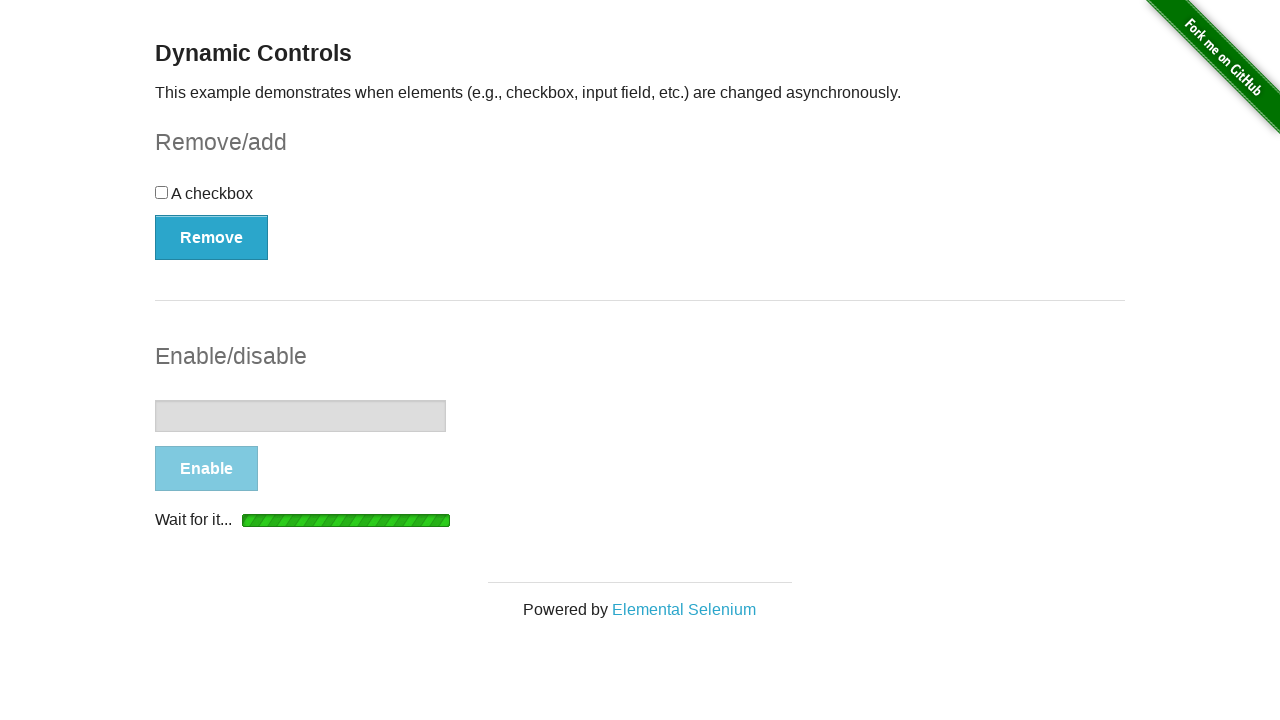

Entered text 'Ravi' into the input box on //input[@type='text']
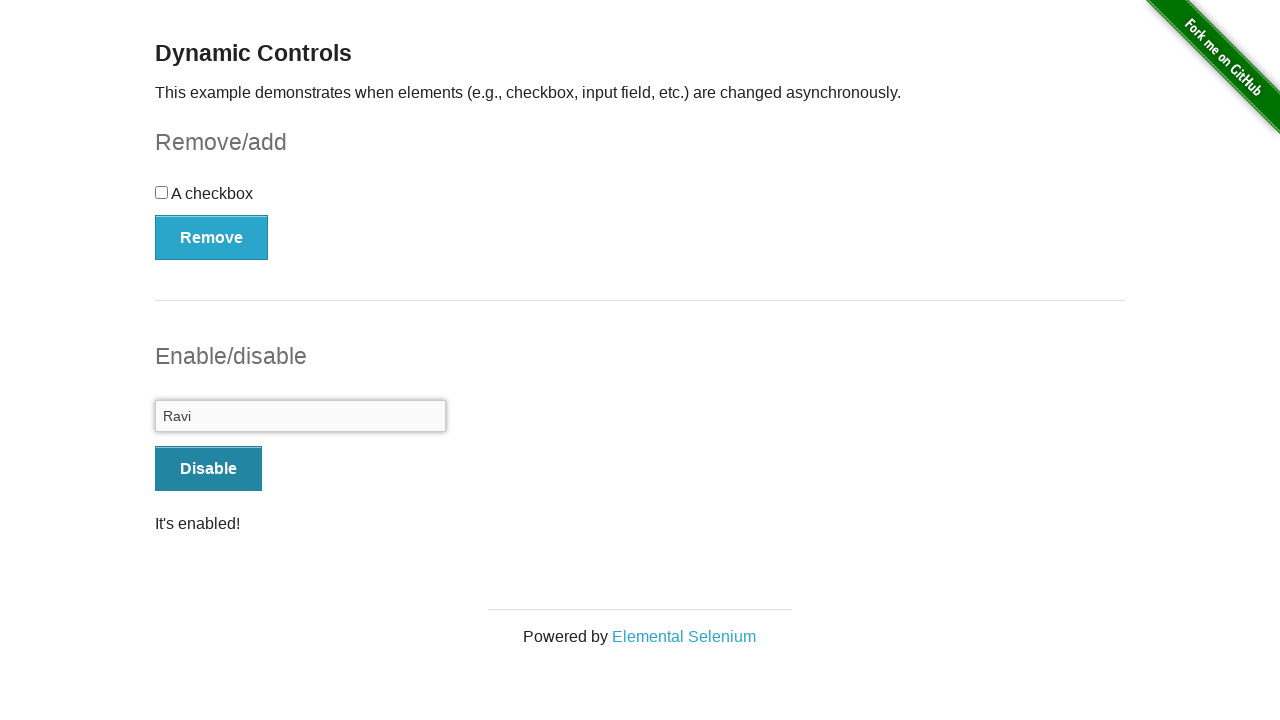

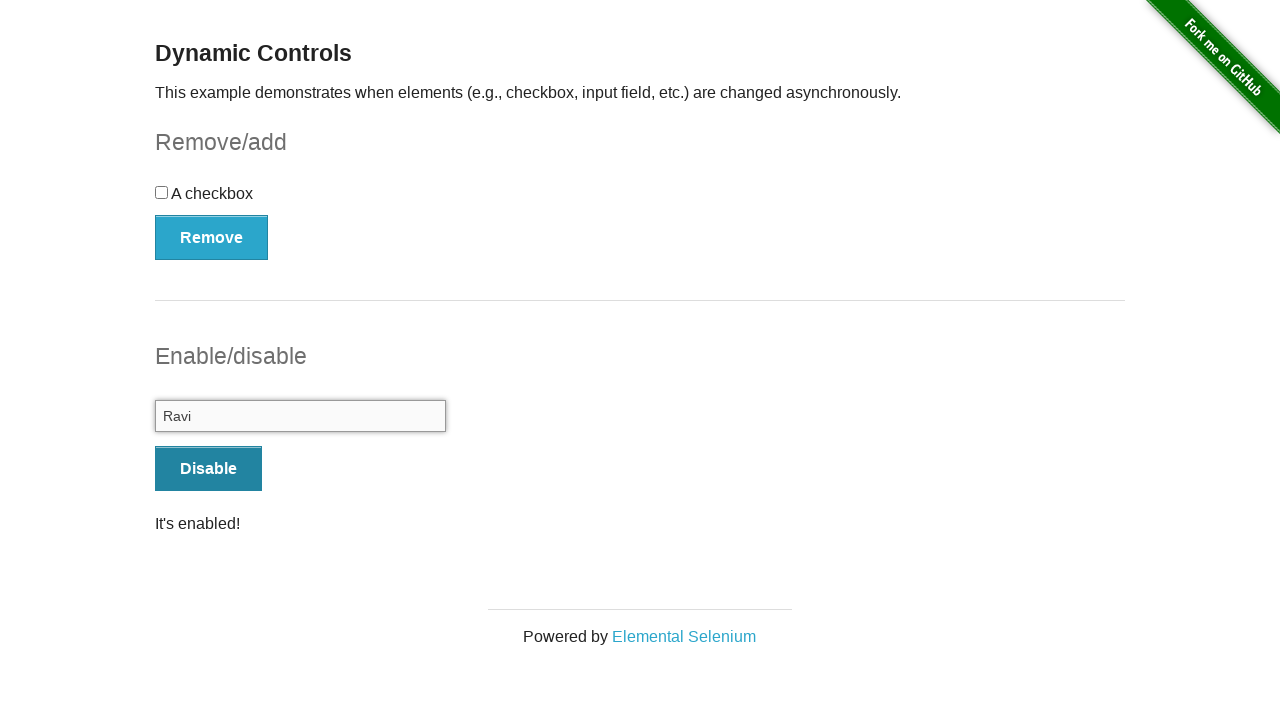